Tests dropdown selection functionality by selecting an option from a Cities dropdown menu using visible text

Starting URL: https://testuserautomation.github.io/DropDown/

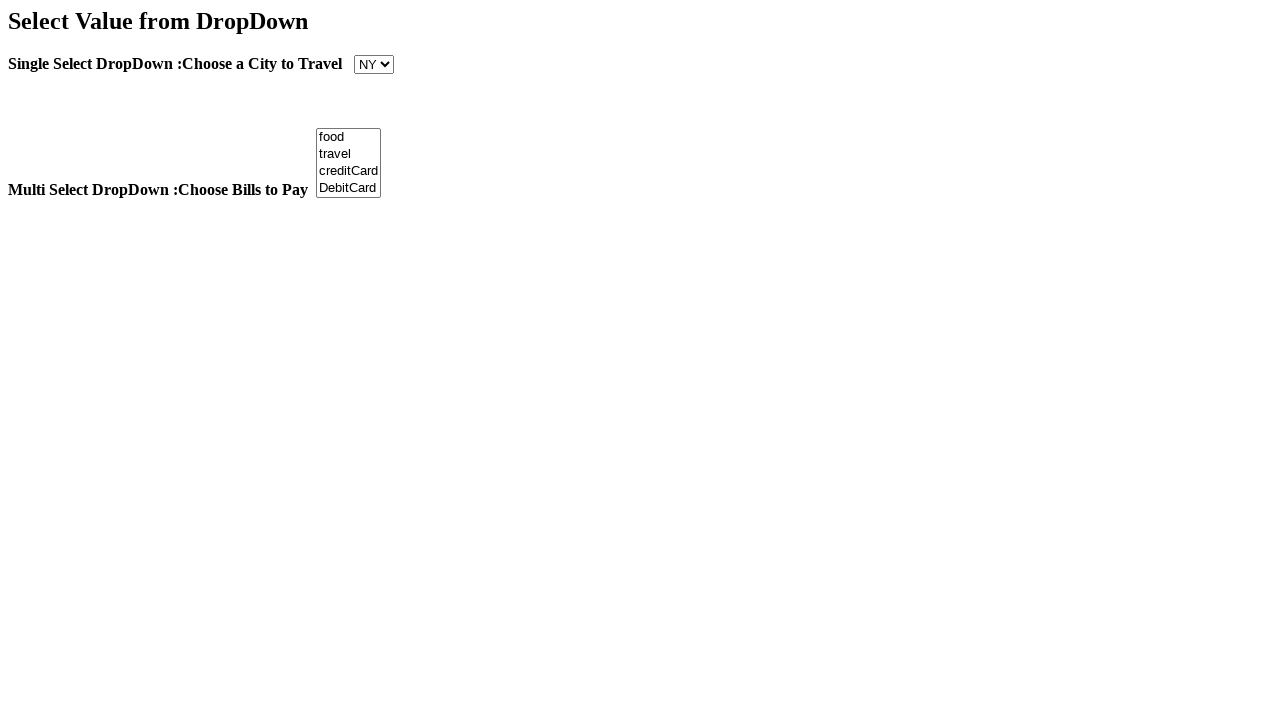

Navigated to dropdown test page
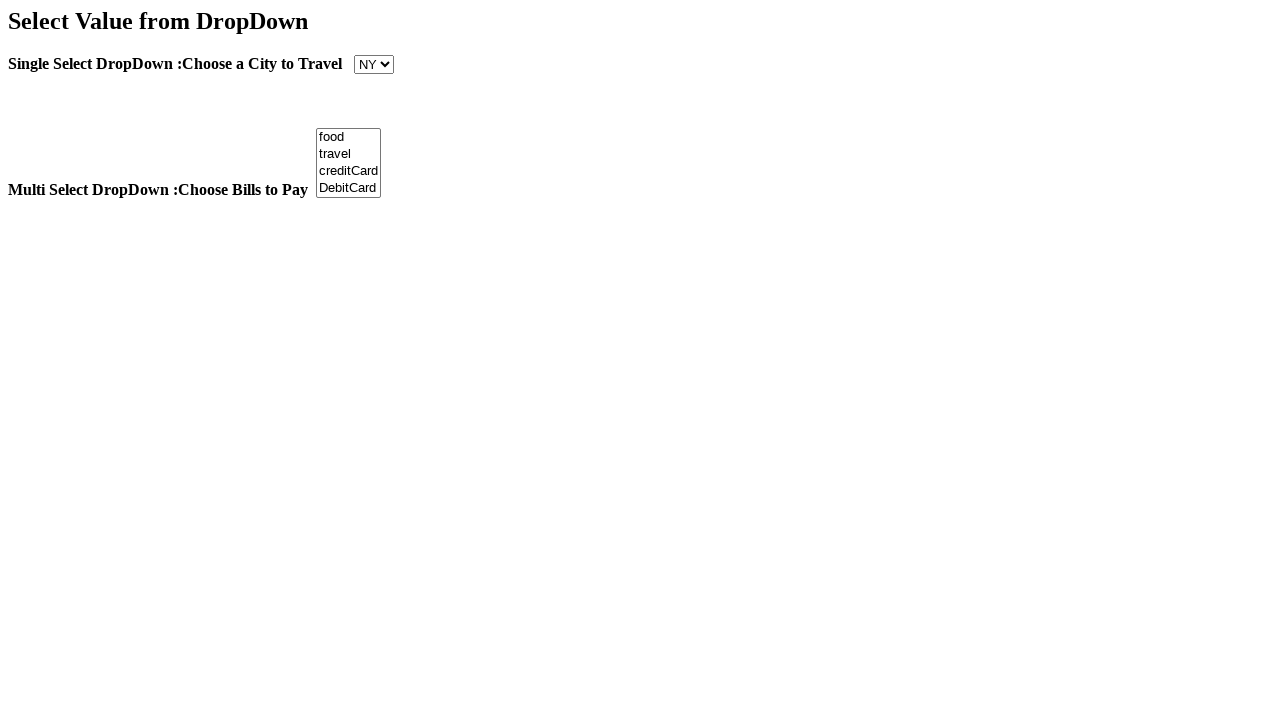

Selected 'LA' from Cities dropdown menu on select[name='Cities']
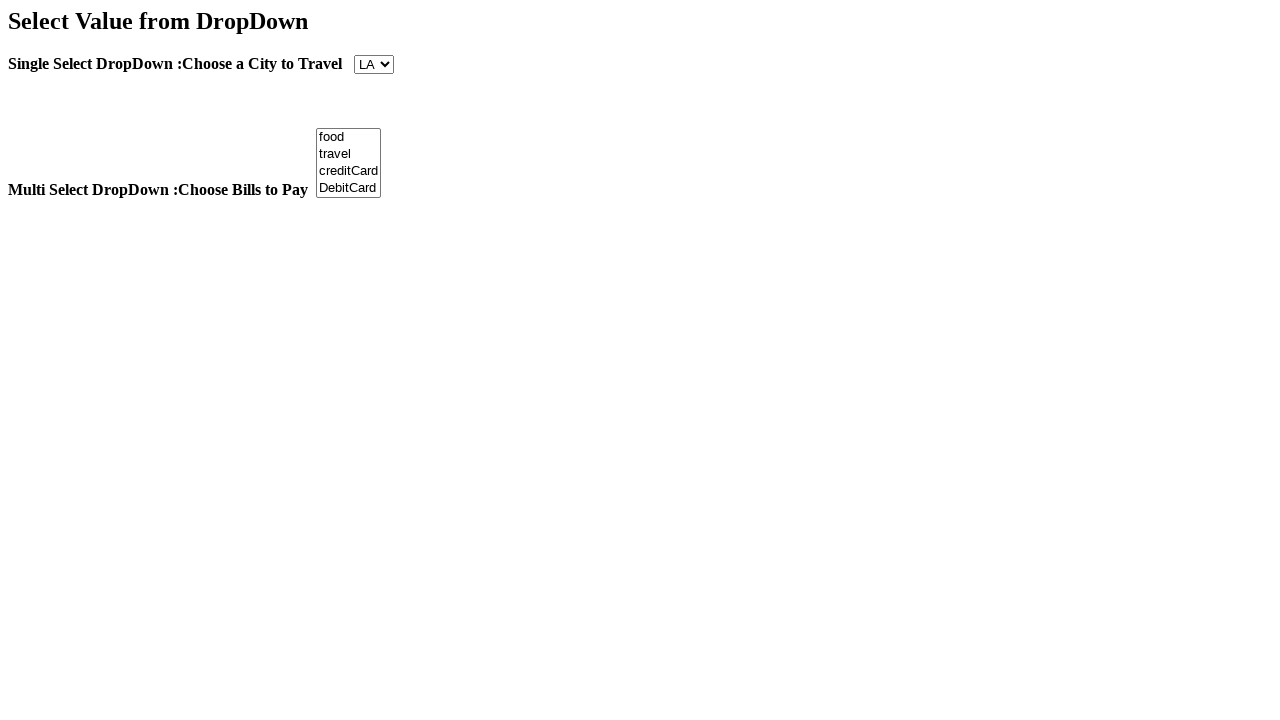

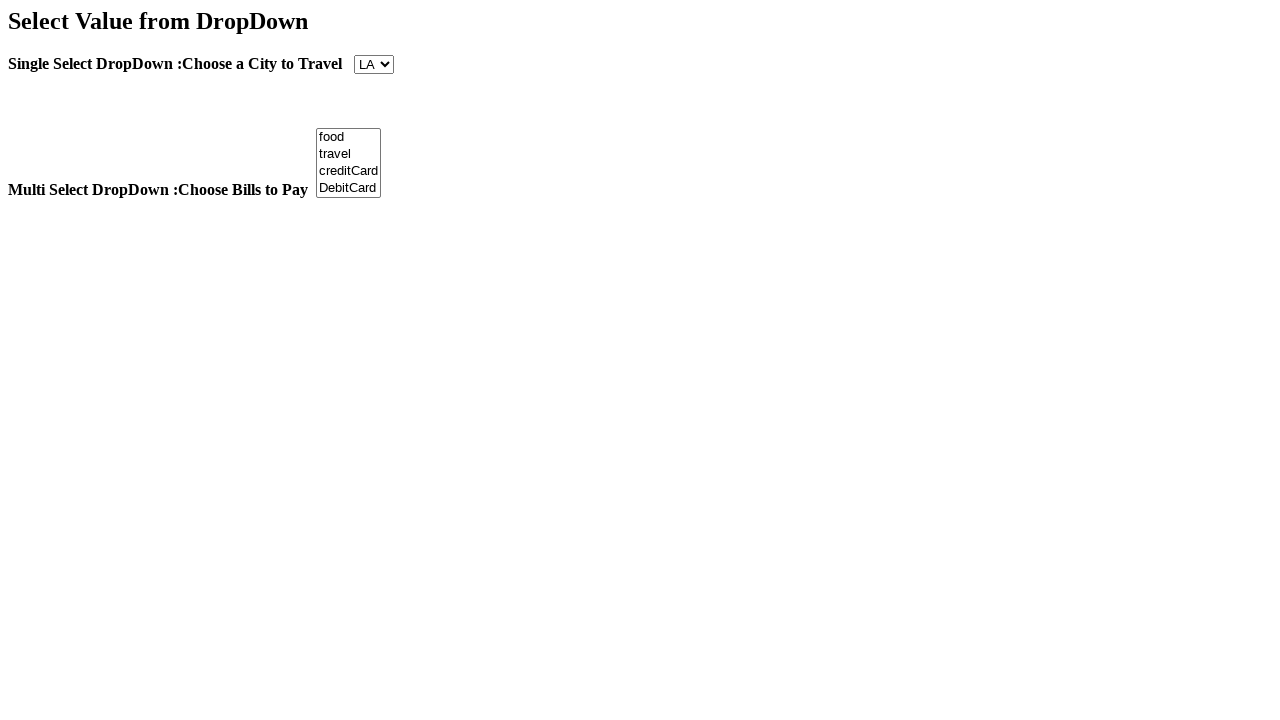